Navigates to a grocery shopping practice site and locates the price information for Beetroot product to verify the element is present and contains text.

Starting URL: https://rahulshettyacademy.com/seleniumPractise/#/

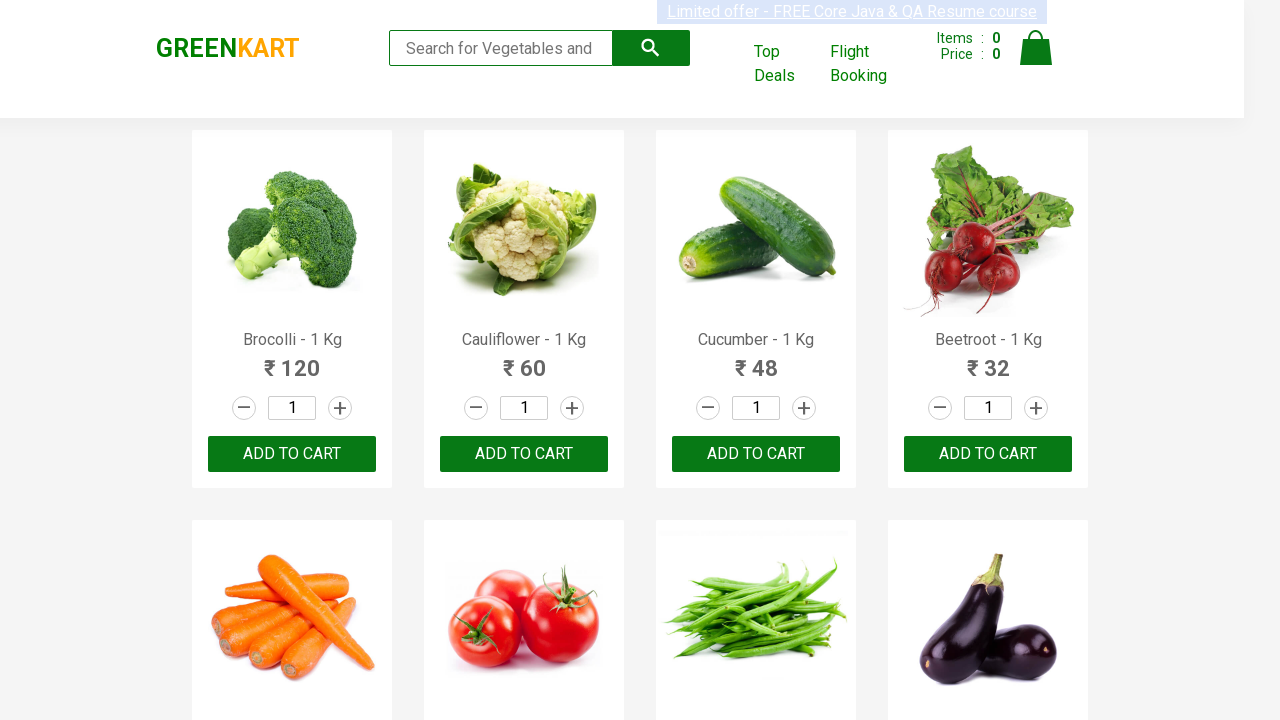

Waited 2 seconds for page to load
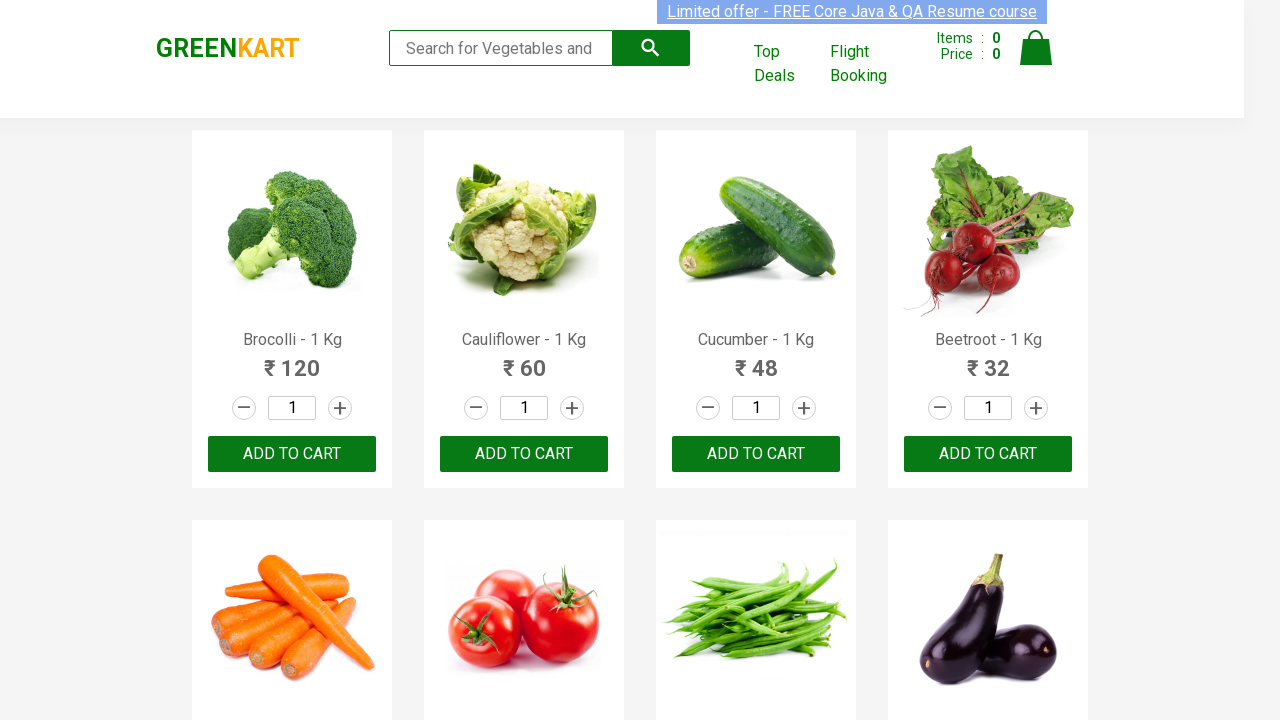

Located Beetroot price element using XPath selector
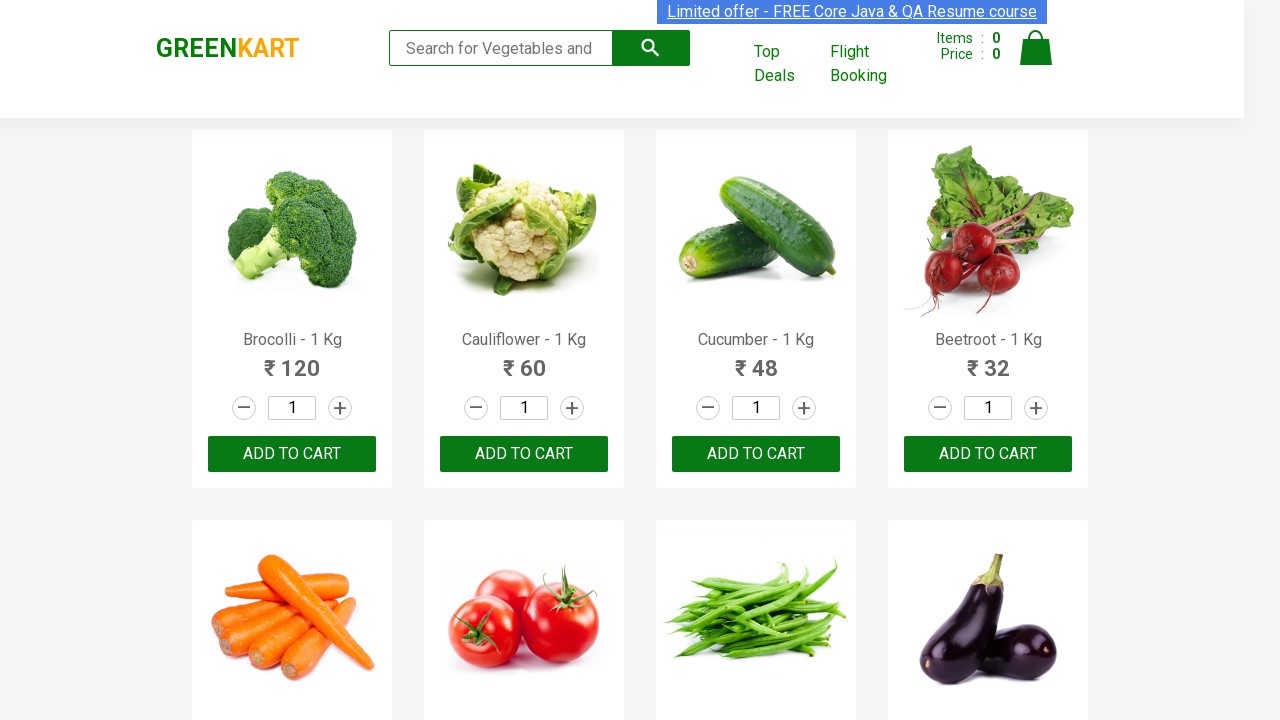

Beetroot price element is present and visible
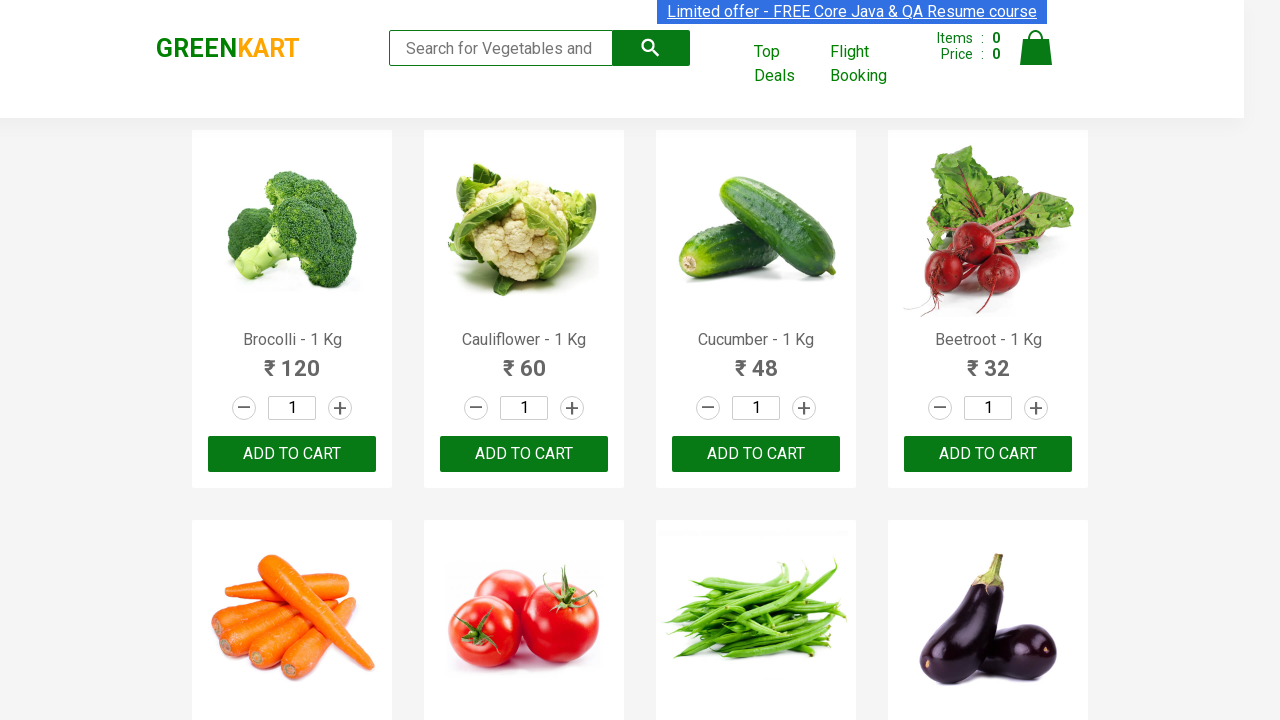

Retrieved text content from Beetroot price element
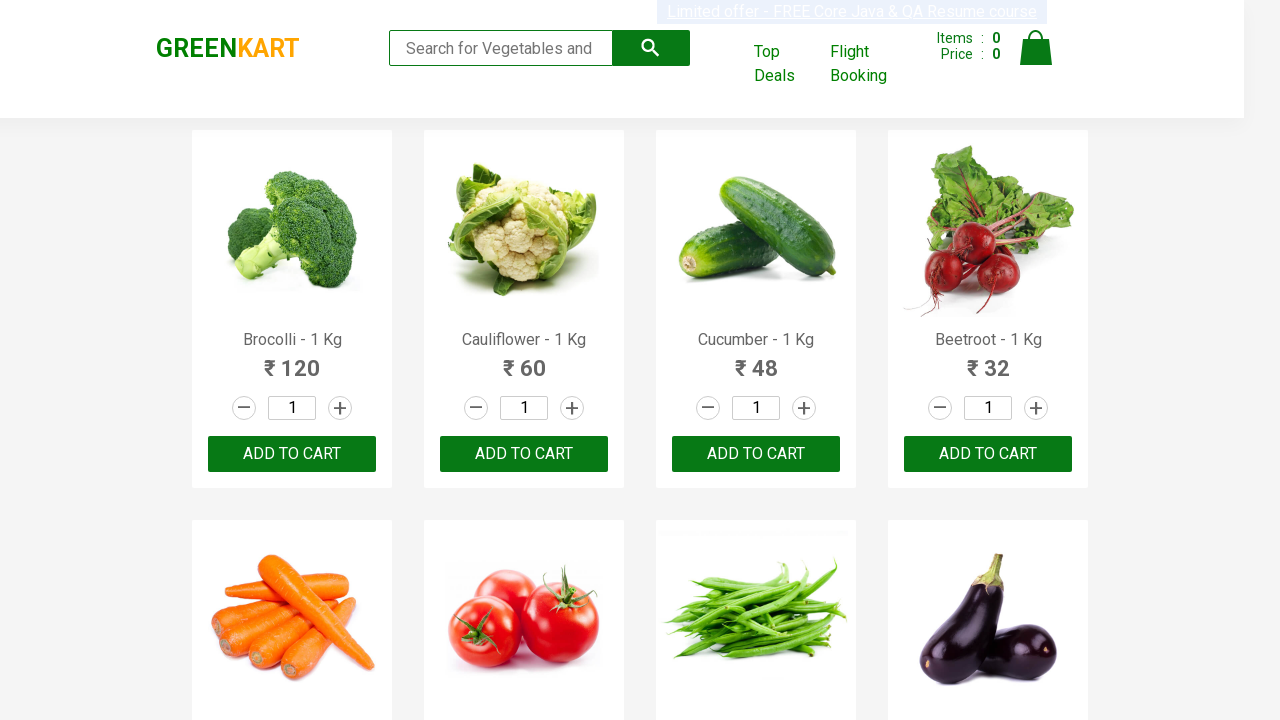

Printed Beetroot price: 32
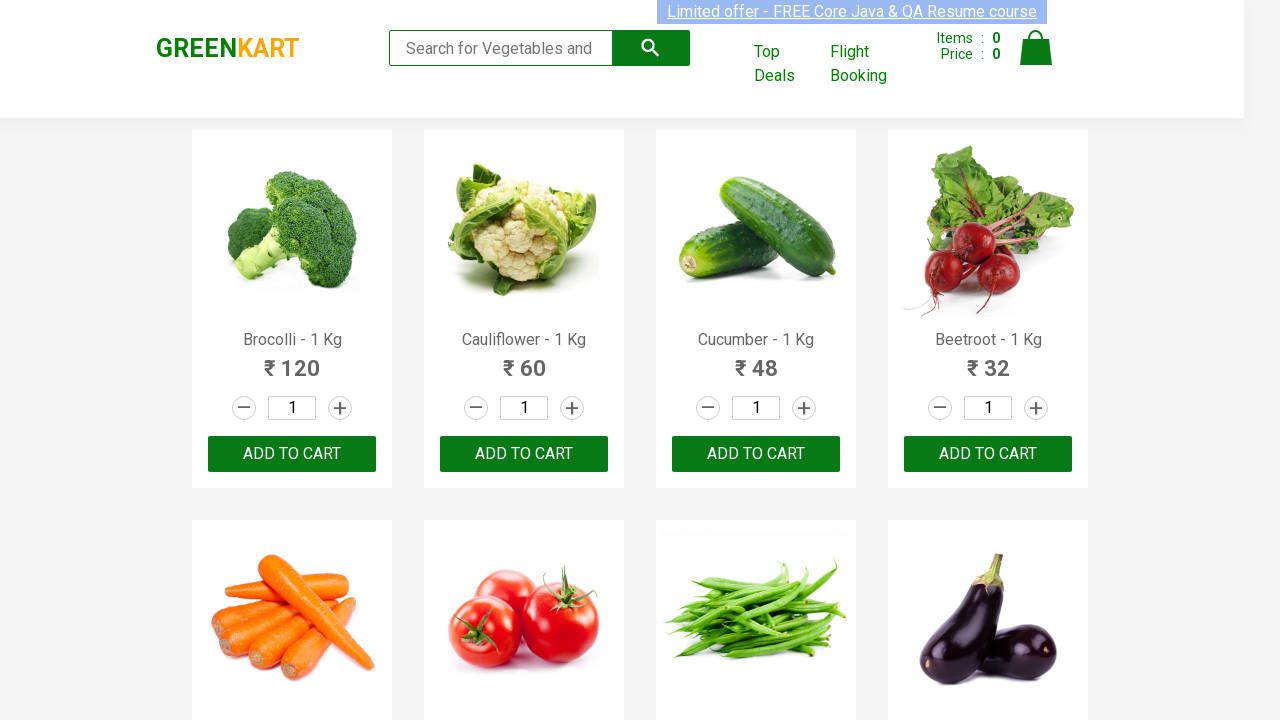

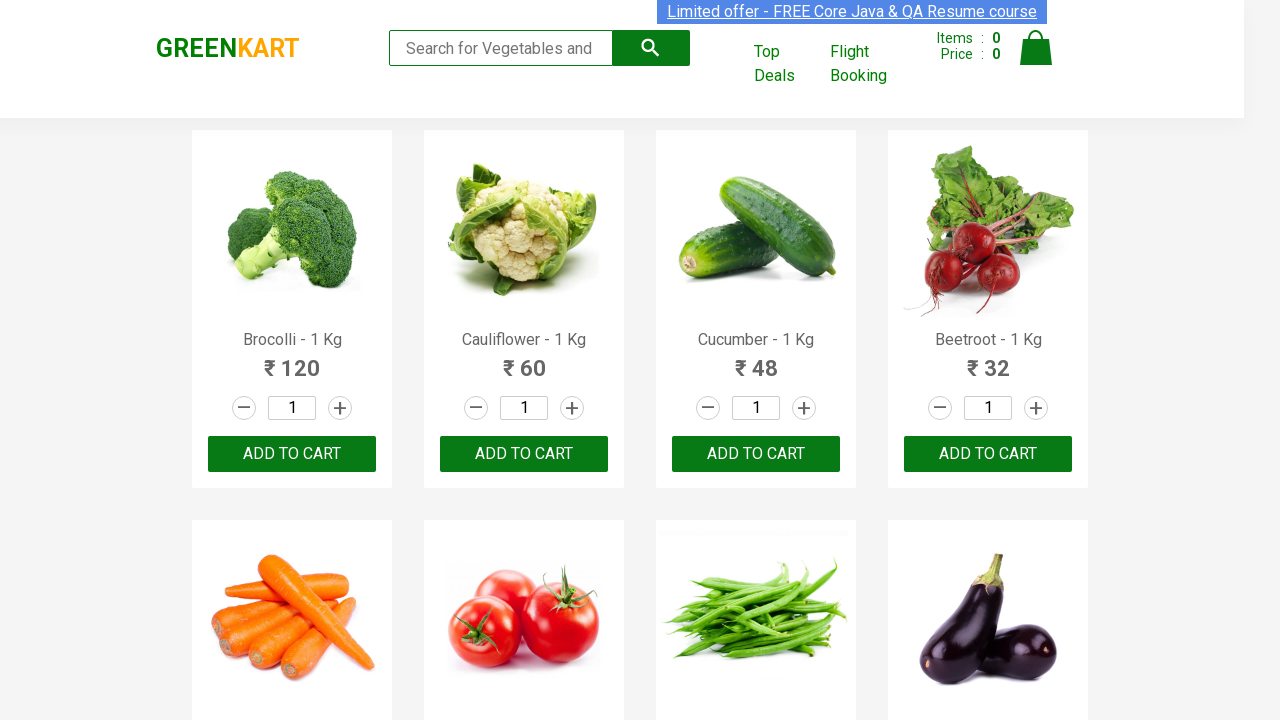